Navigates to a Lululemon product page for Pace Breaker Shorts and checks if the product size is available by verifying the presence or absence of a size notification error element.

Starting URL: https://shop.lululemon.com/p/men-shorts/Pace-Breaker-Short-5-Lined/_/prod10080318?color=0001&sz=XS

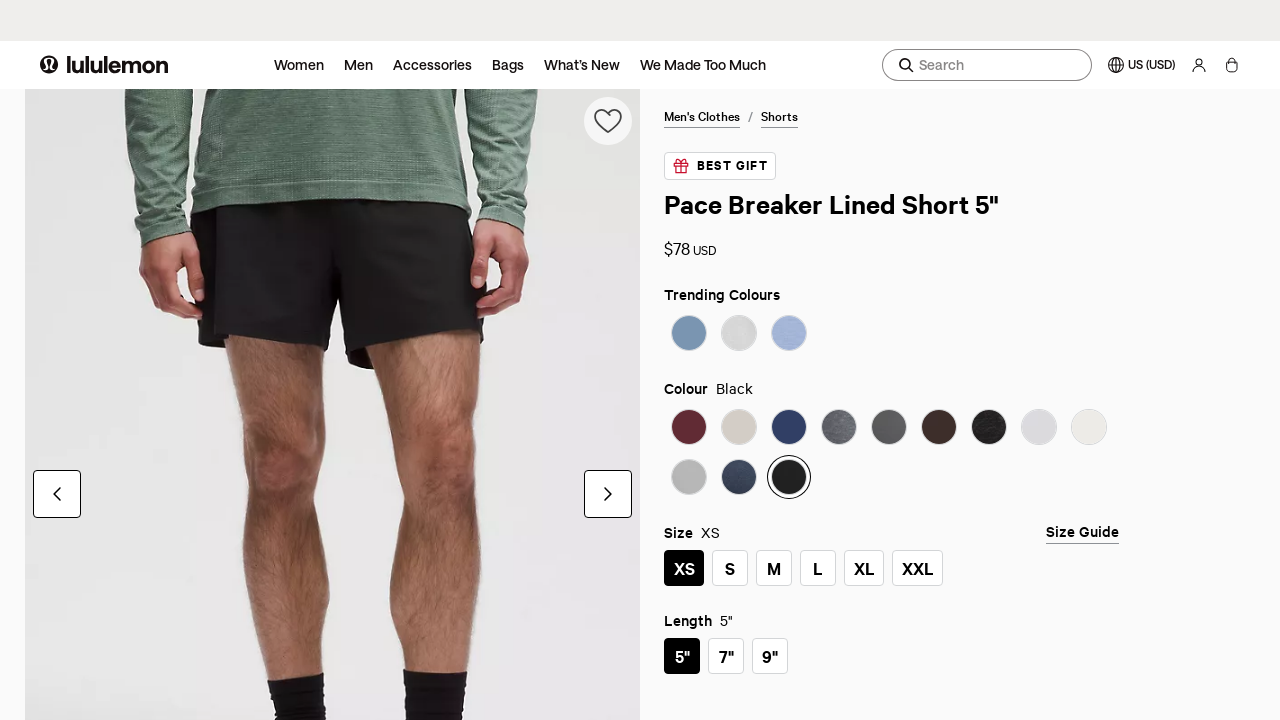

Waited for page to reach network idle state
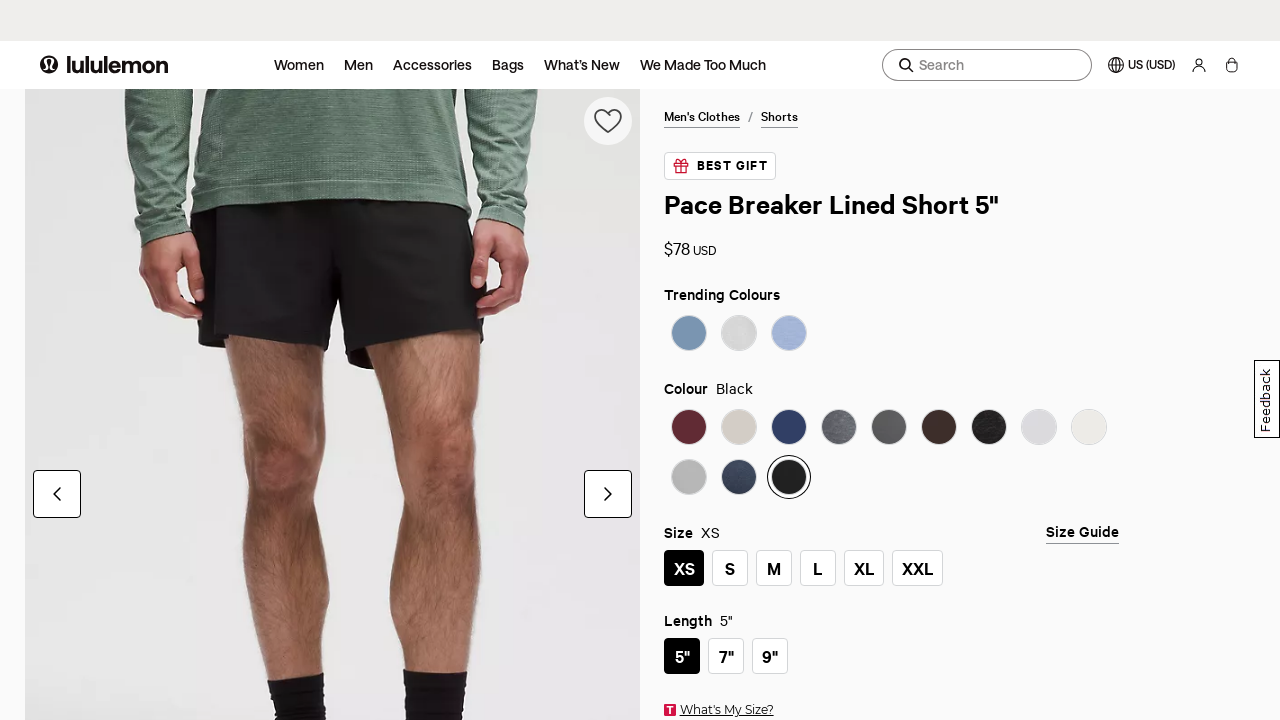

Size notification error element not found - XS size is available
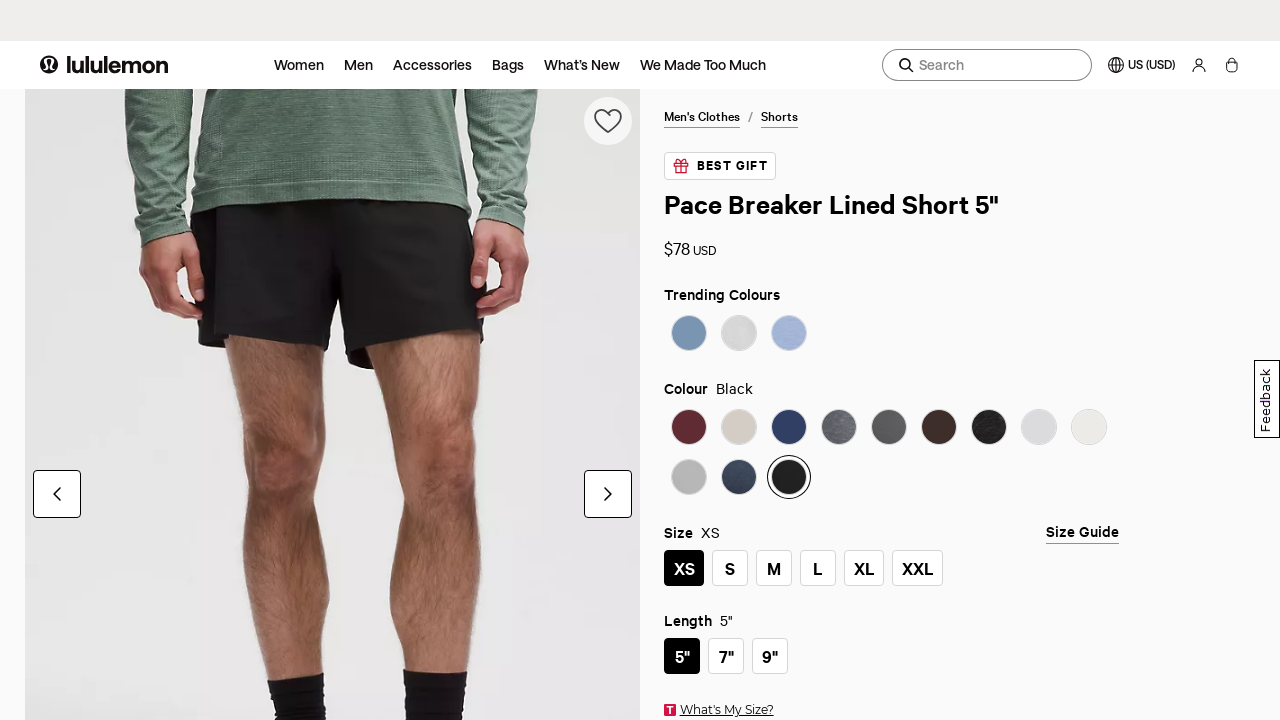

Verified product page loaded by confirming body element presence
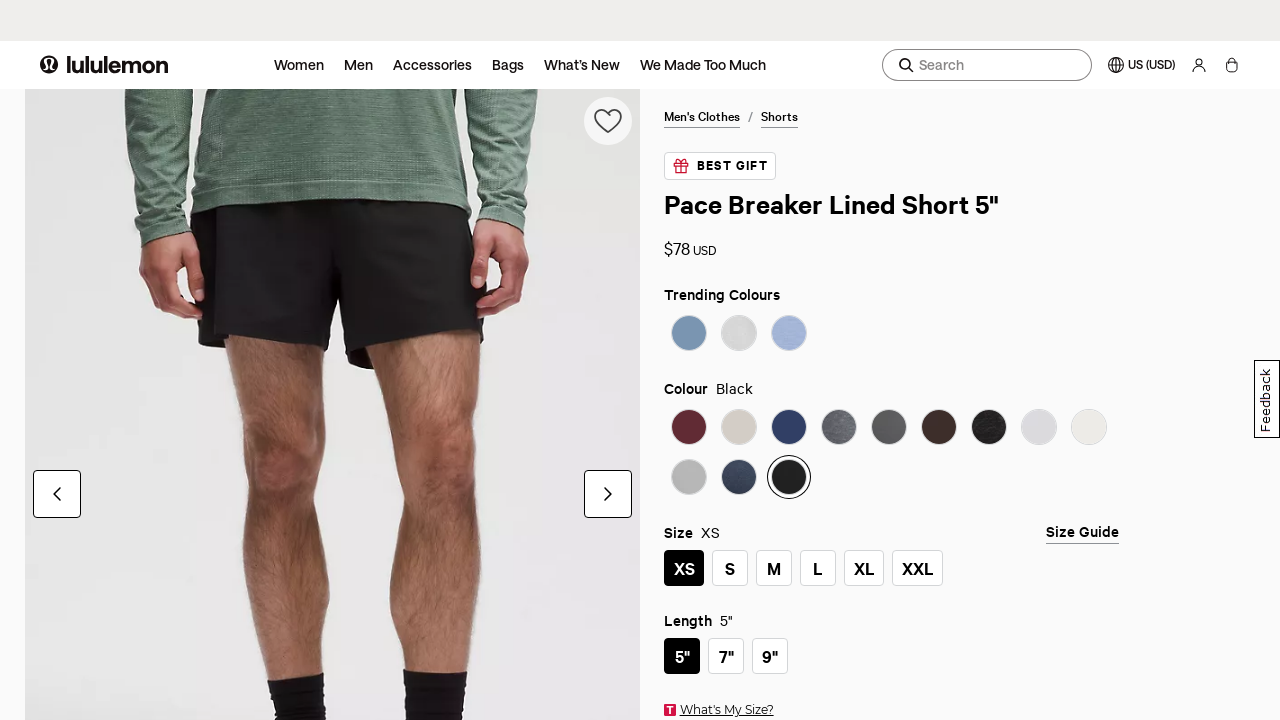

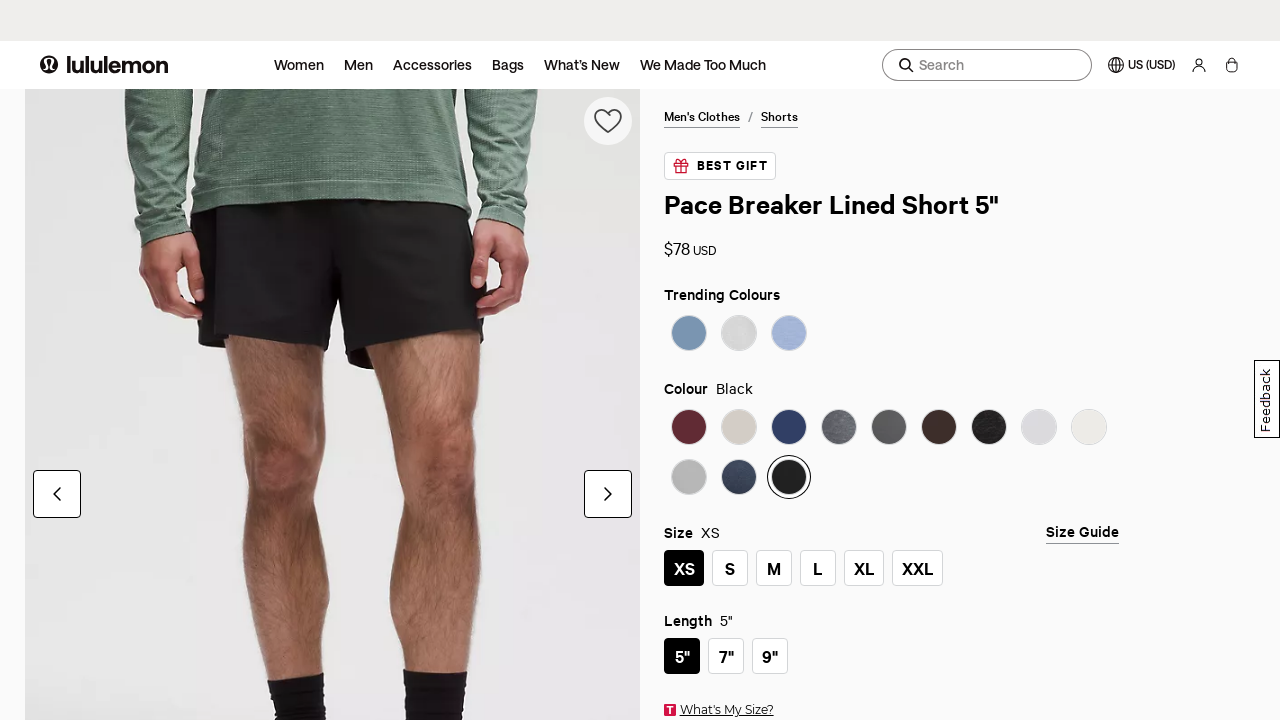